Navigates to web tables page and iterates through table data

Starting URL: https://demoqa.com/webtables

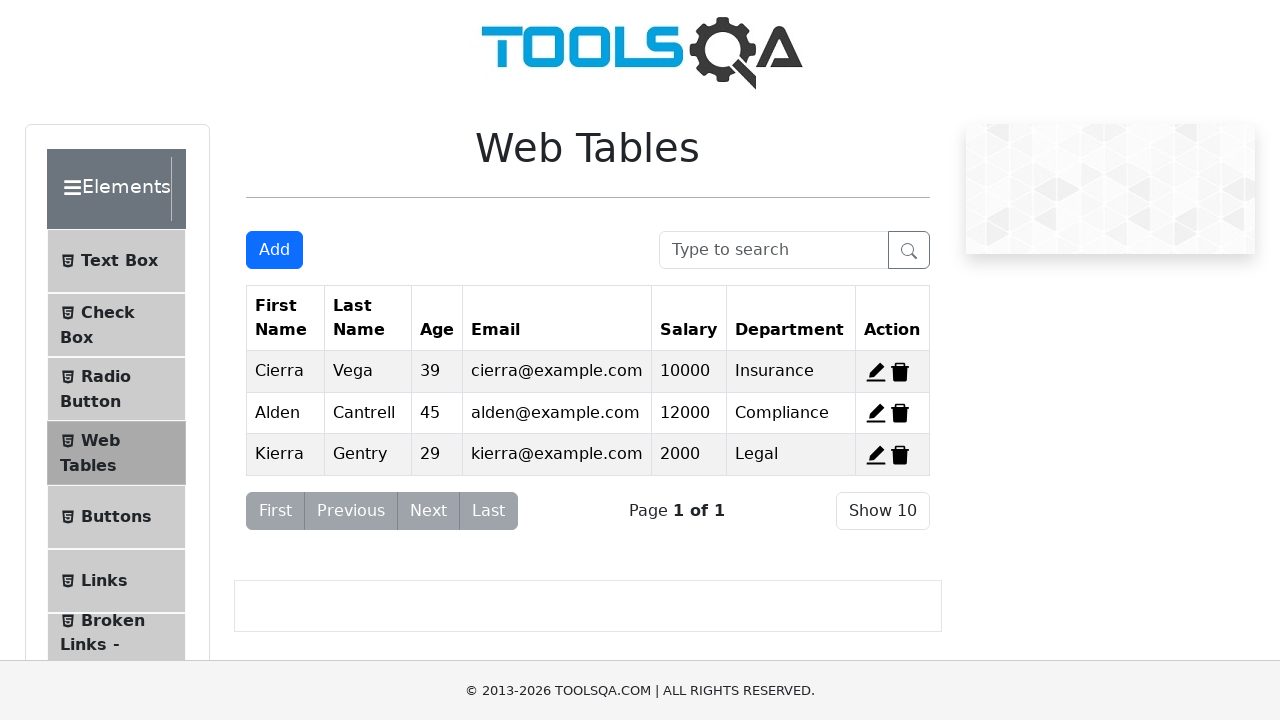

Navigated to Web Tables page
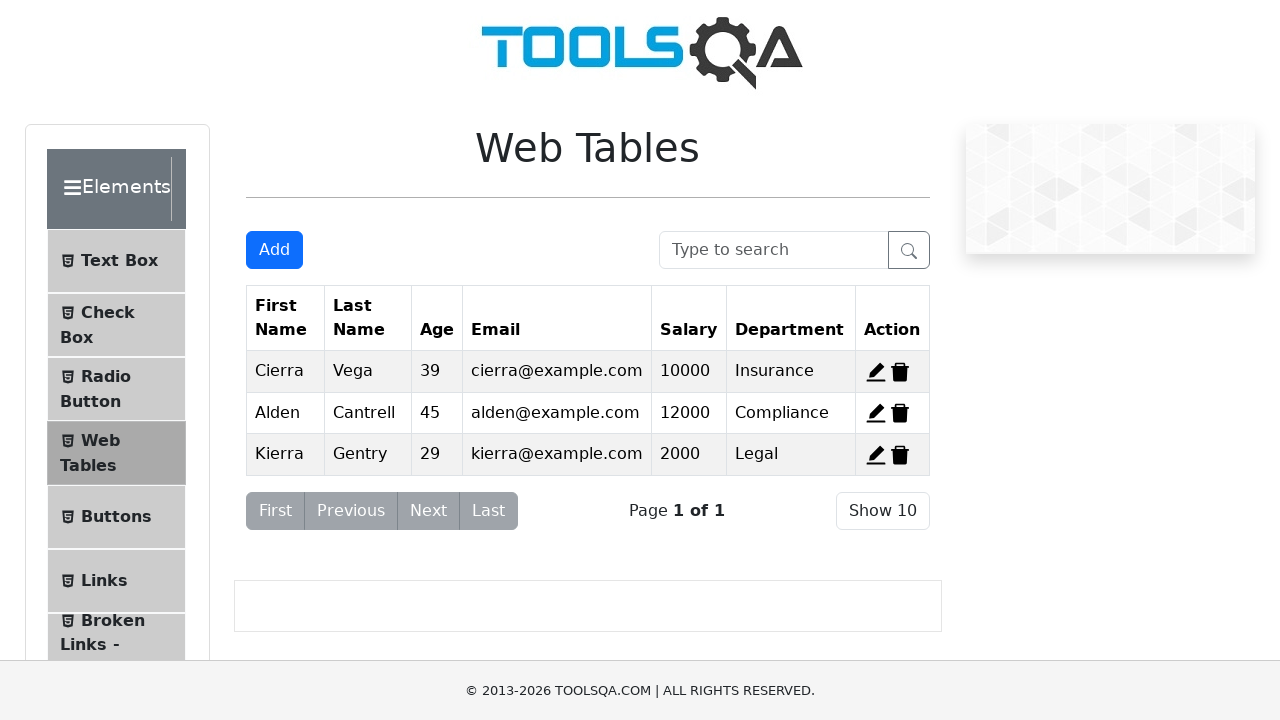

Located table body element
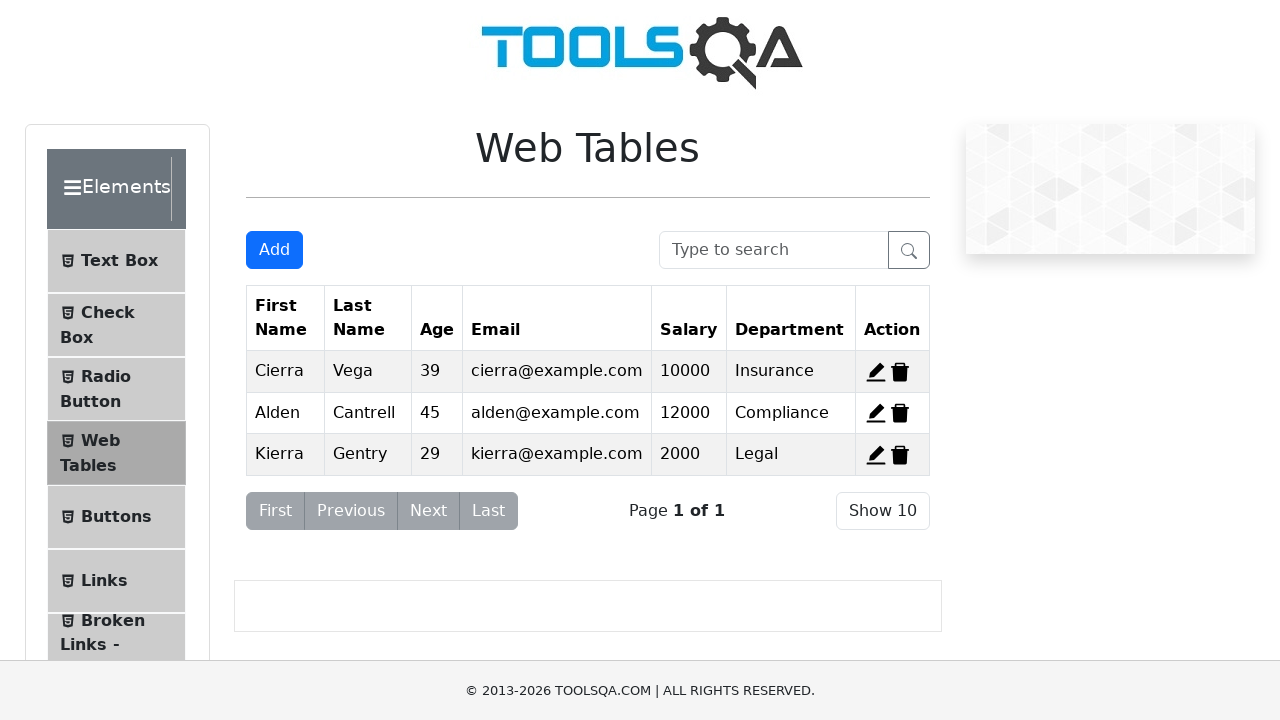

Retrieved all table rows (0 rows found)
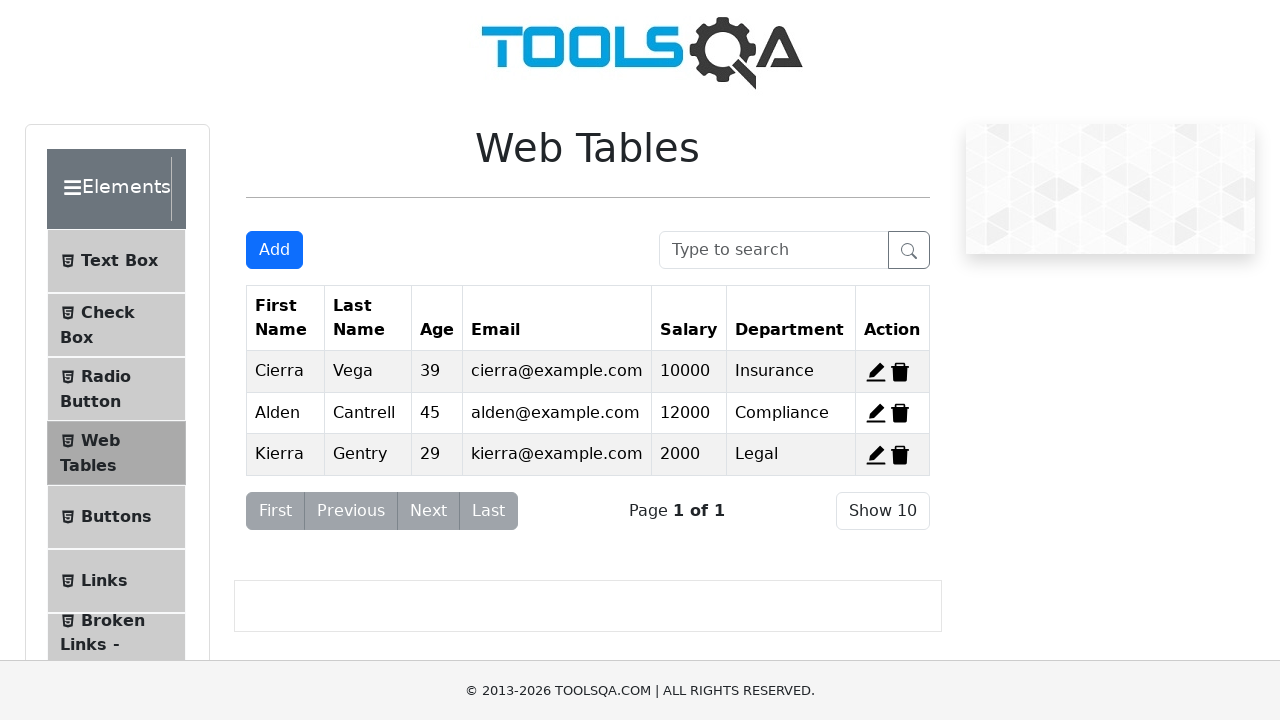

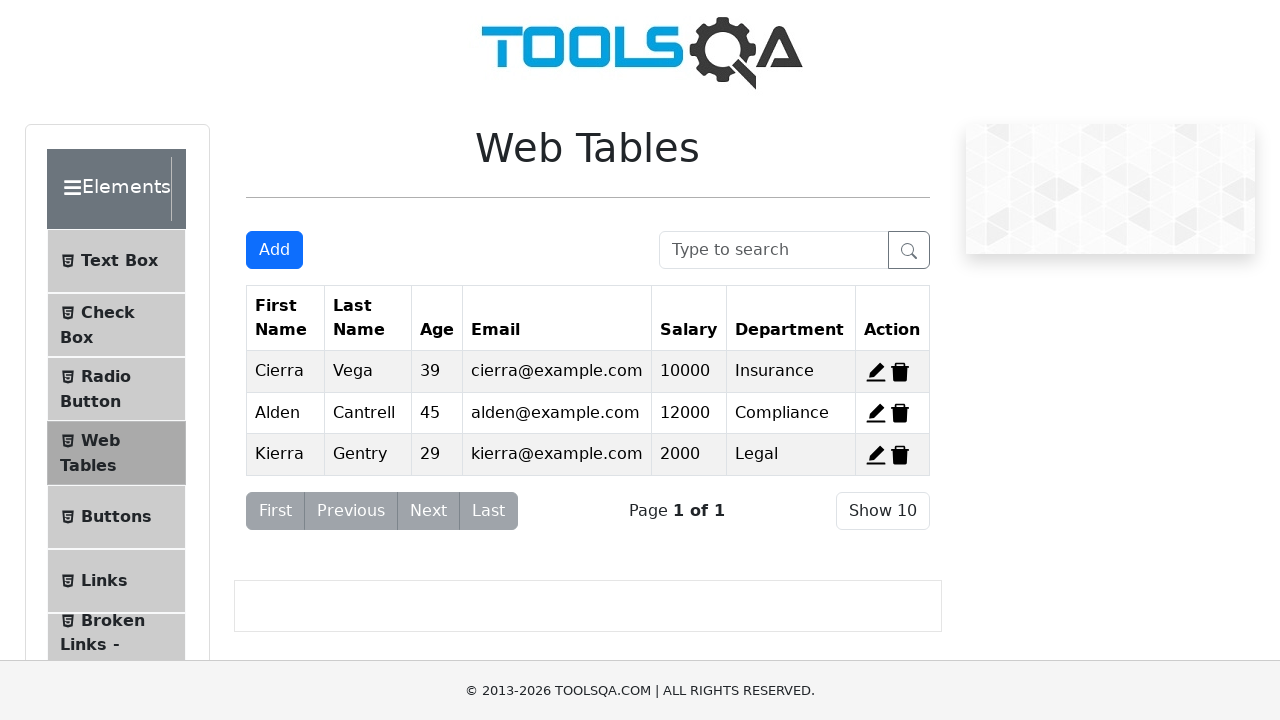